Tests the "Bad Request" link on DemoQA Links page, verifying it returns a 400 status code response

Starting URL: https://demoqa.com/links

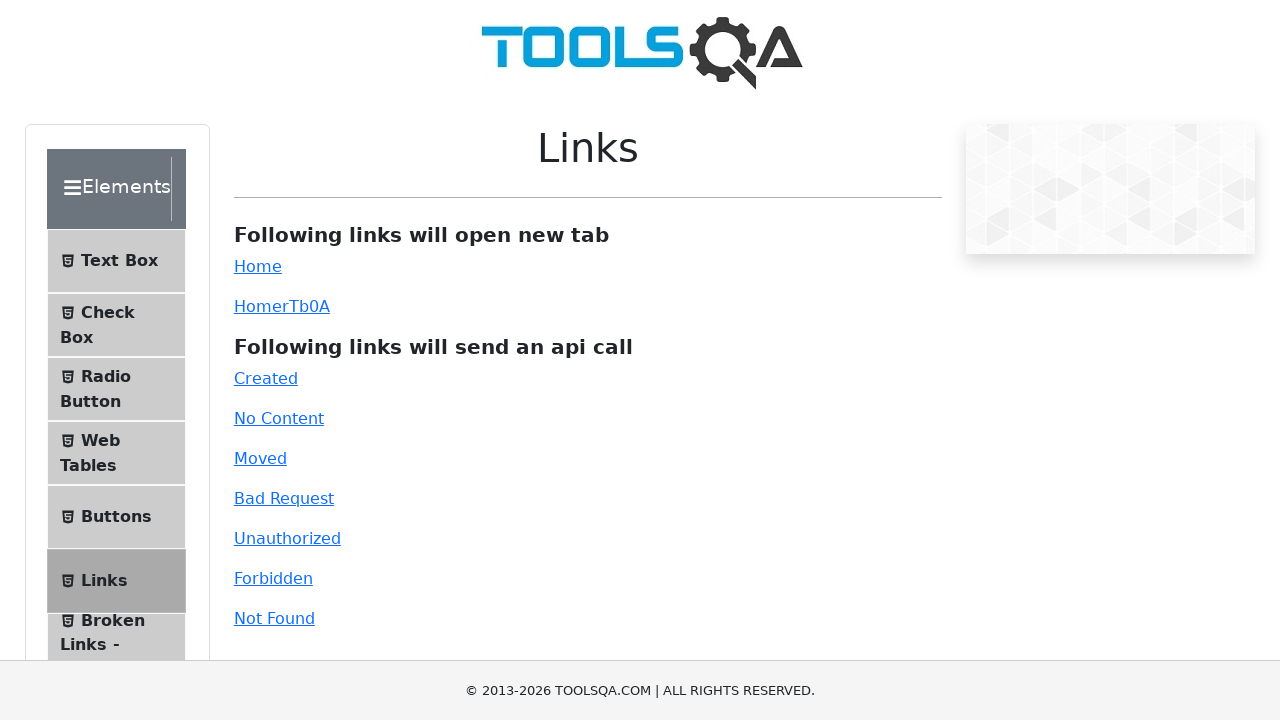

Clicked on the Bad Request link at (284, 498) on a#bad-request
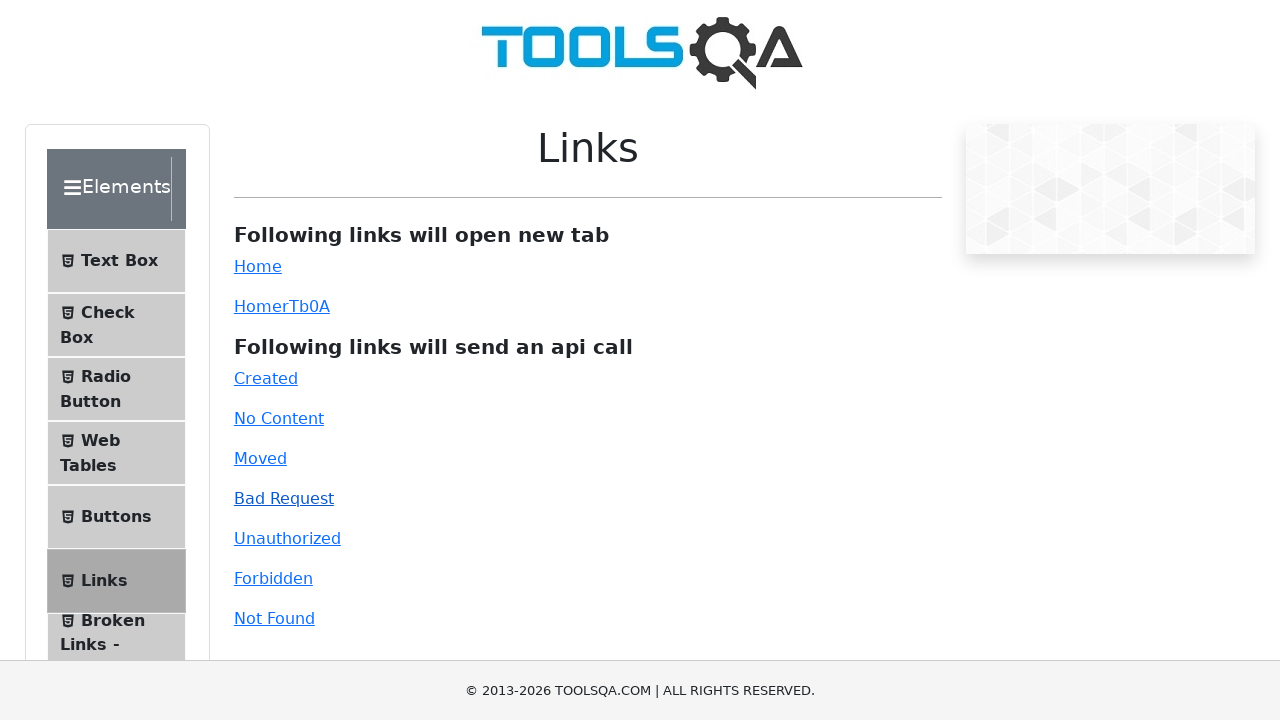

Response message appeared with status code 400
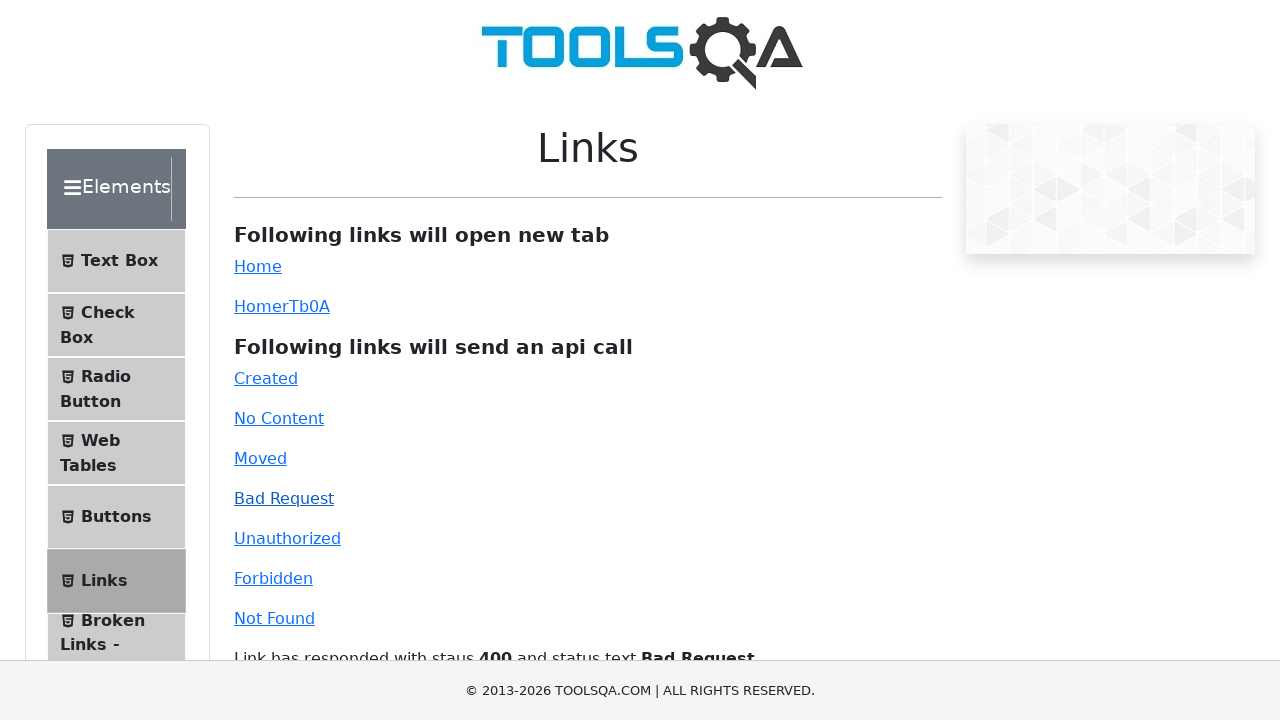

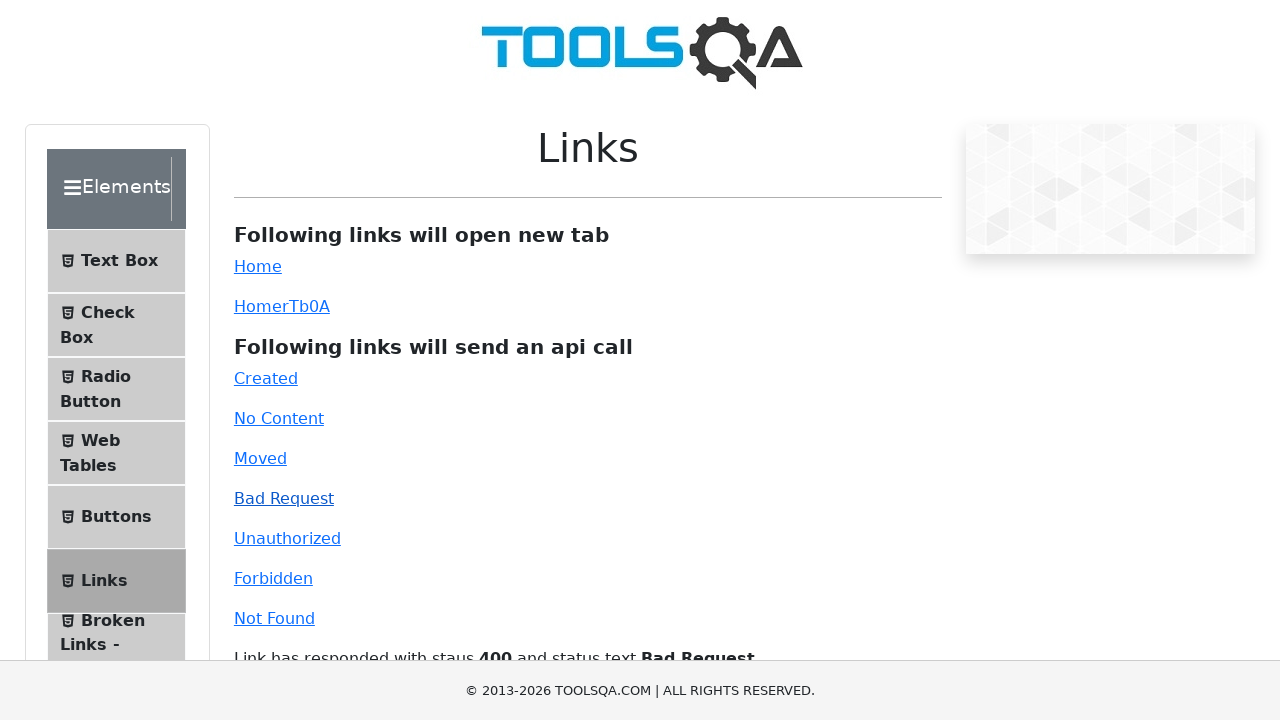